Tests the scientific calculator on calculator.net by entering a trigonometric function (cos of 45) and clicking the equals button to compute the result

Starting URL: https://www.calculator.net/

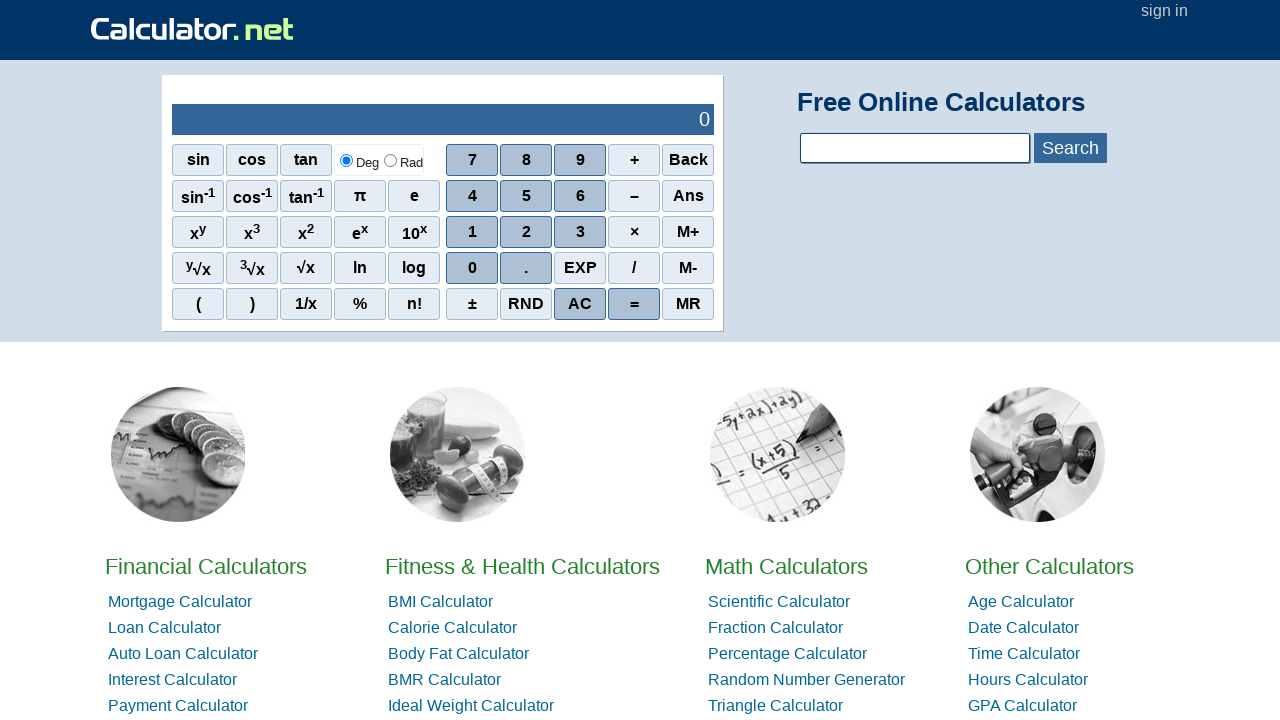

Waited for cos button to load on scientific calculator
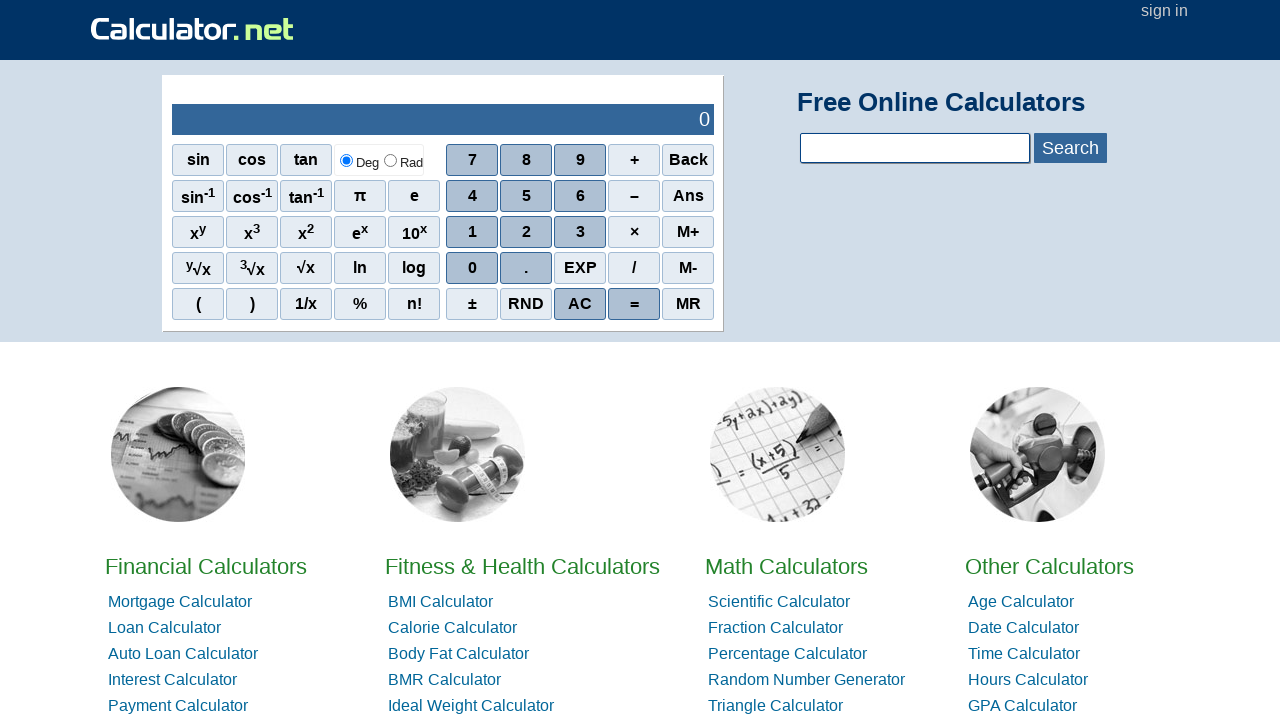

Clicked the cos function button at (252, 160) on (//span[text()='cos'])[1]
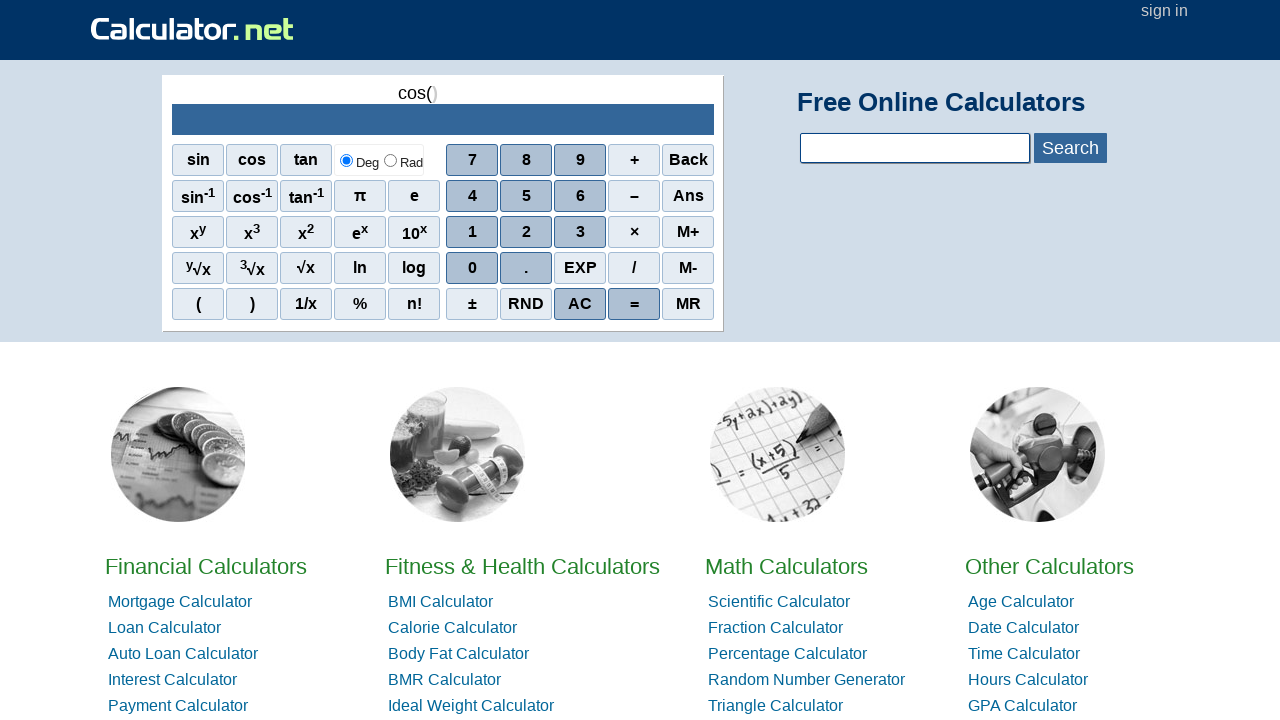

Clicked digit 4 at (472, 196) on (//span[text()='4'])[1]
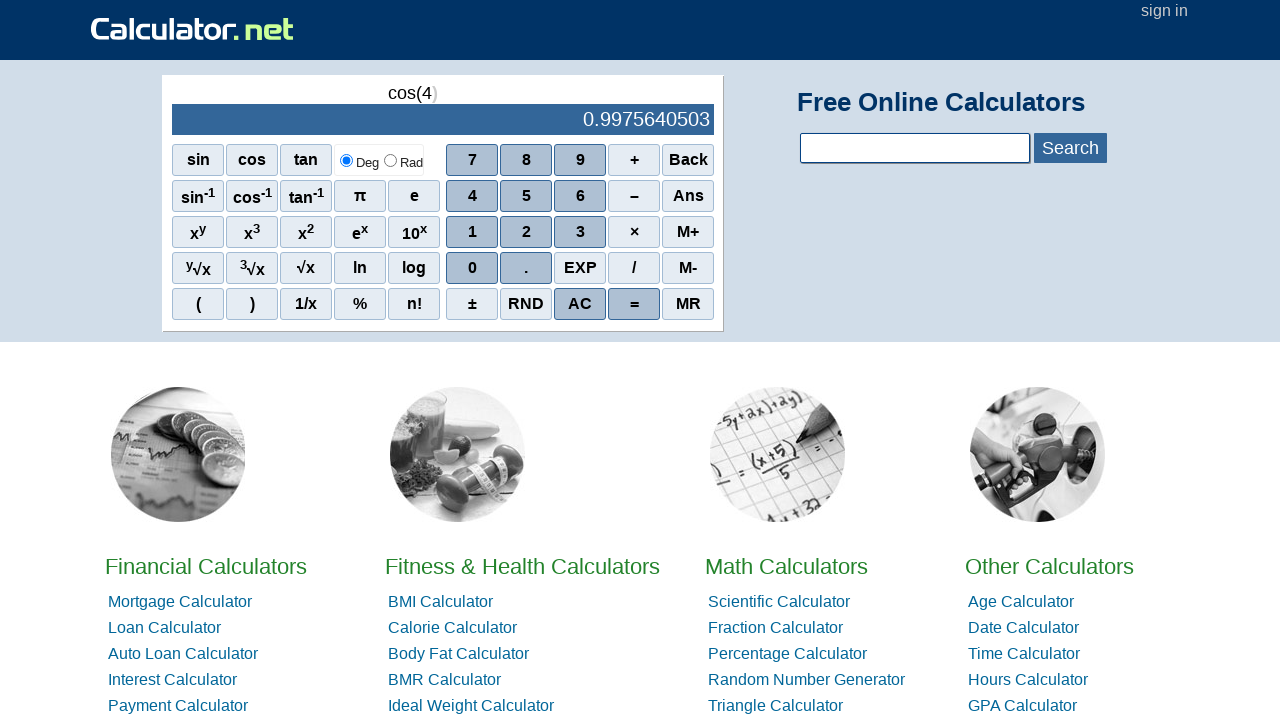

Clicked digit 5 at (526, 196) on (//span[text()='5'])[1]
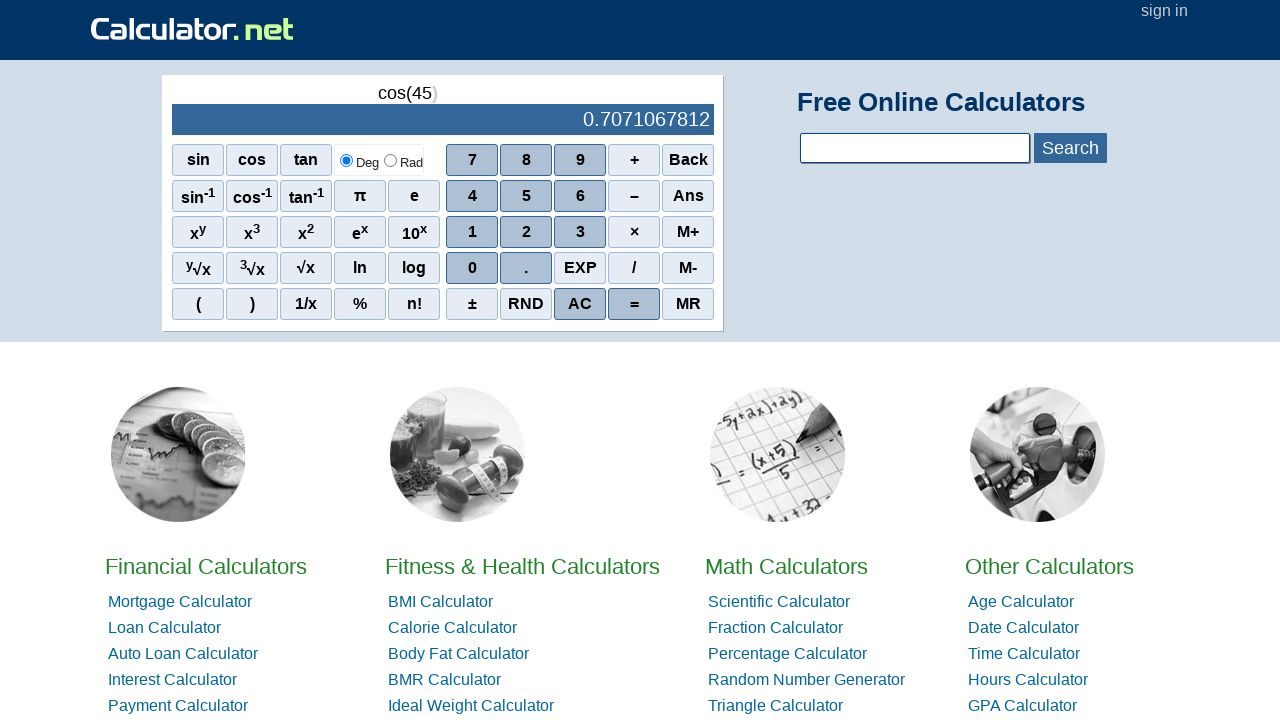

Clicked equals button to calculate cos(45) at (634, 304) on (//span[text()='='])[1]
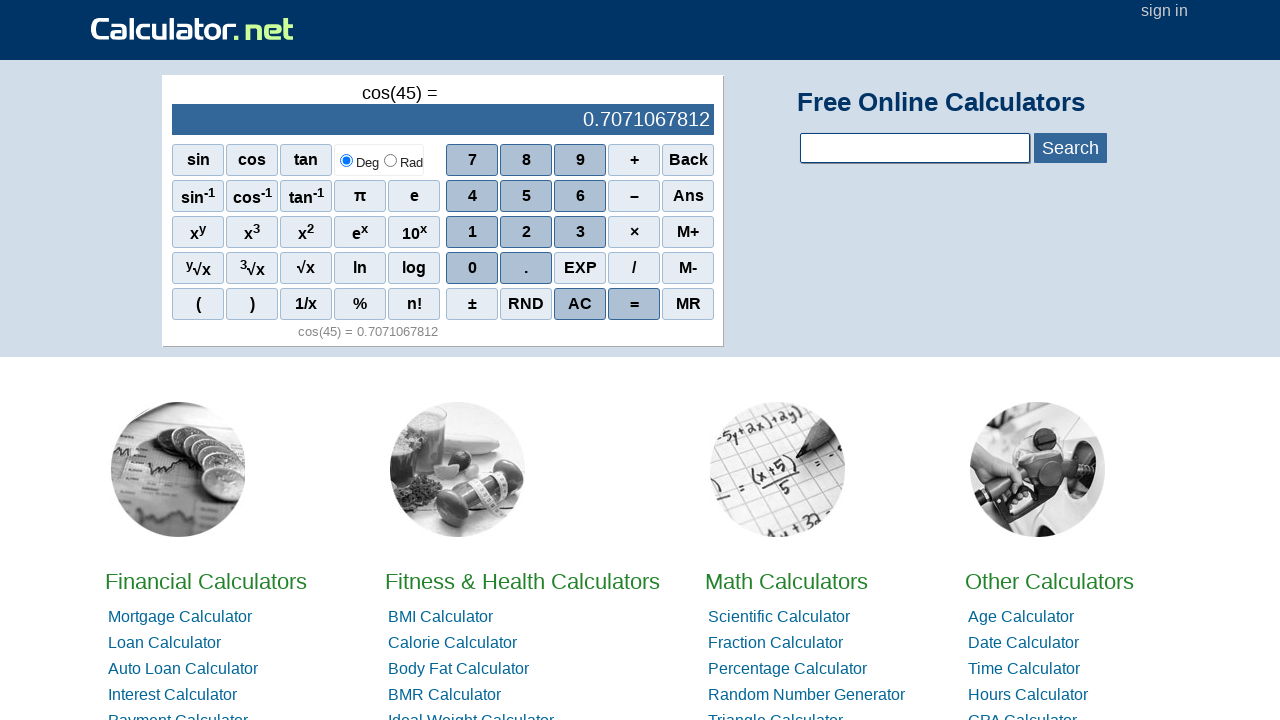

Result appeared in output field
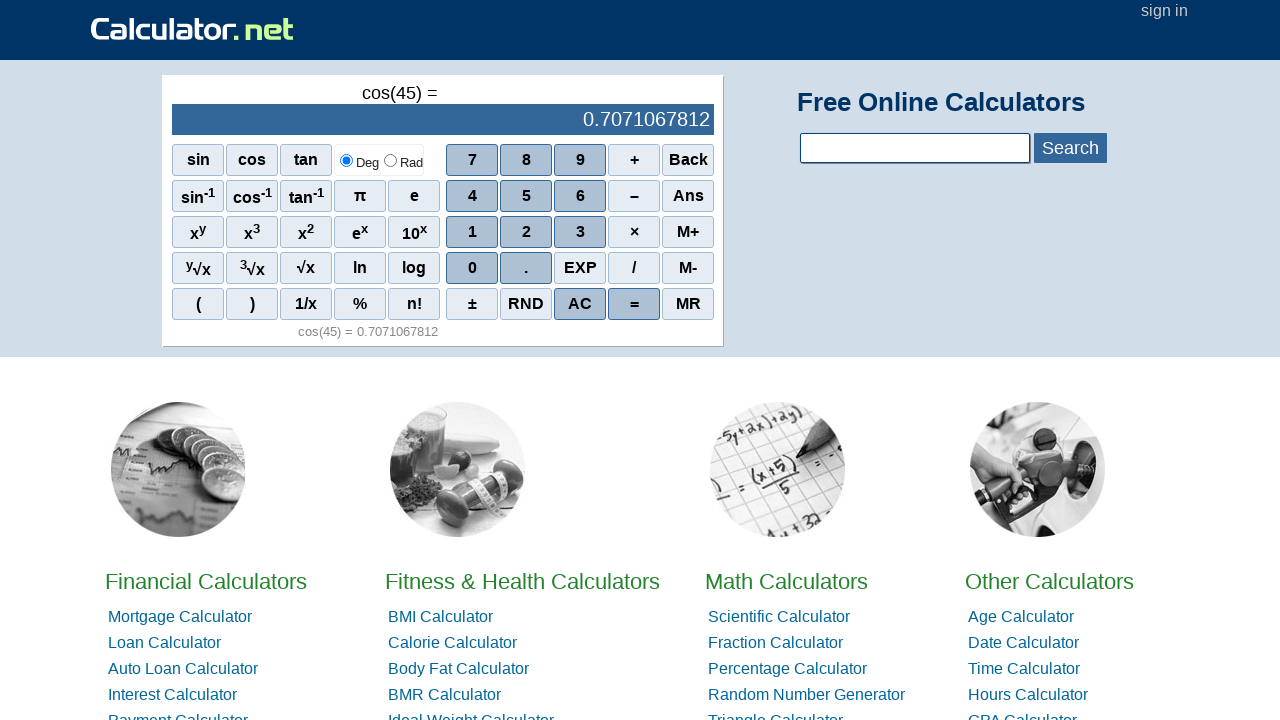

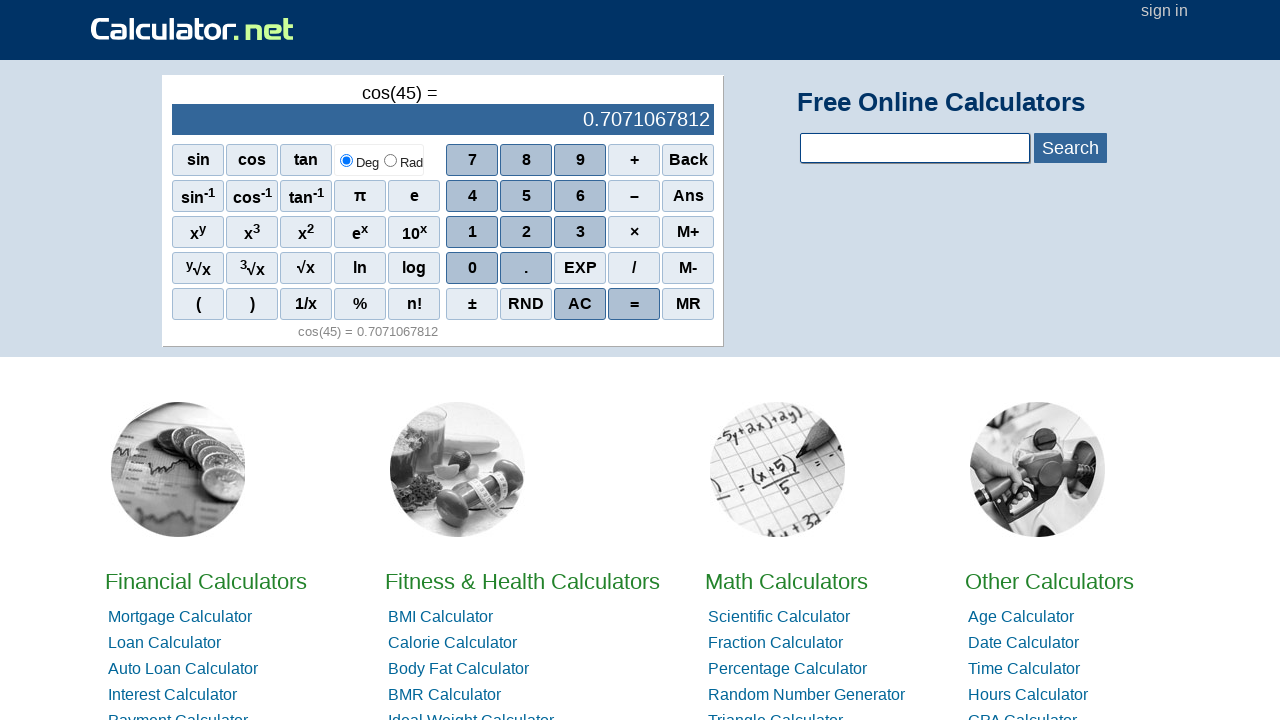